Tests hover functionality by navigating to the Hovers page and hovering over a user avatar to reveal hidden content

Starting URL: https://the-internet.herokuapp.com

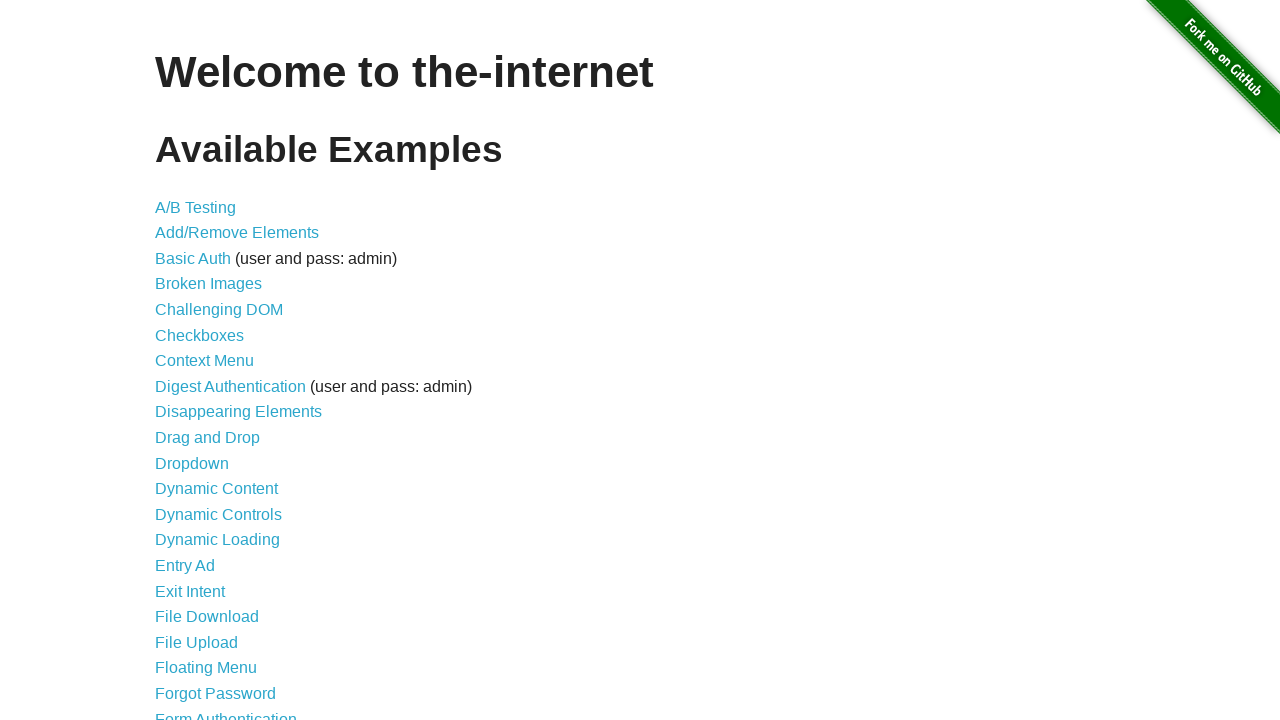

Clicked on Hovers link at (180, 360) on internal:role=link[name="Hovers"i]
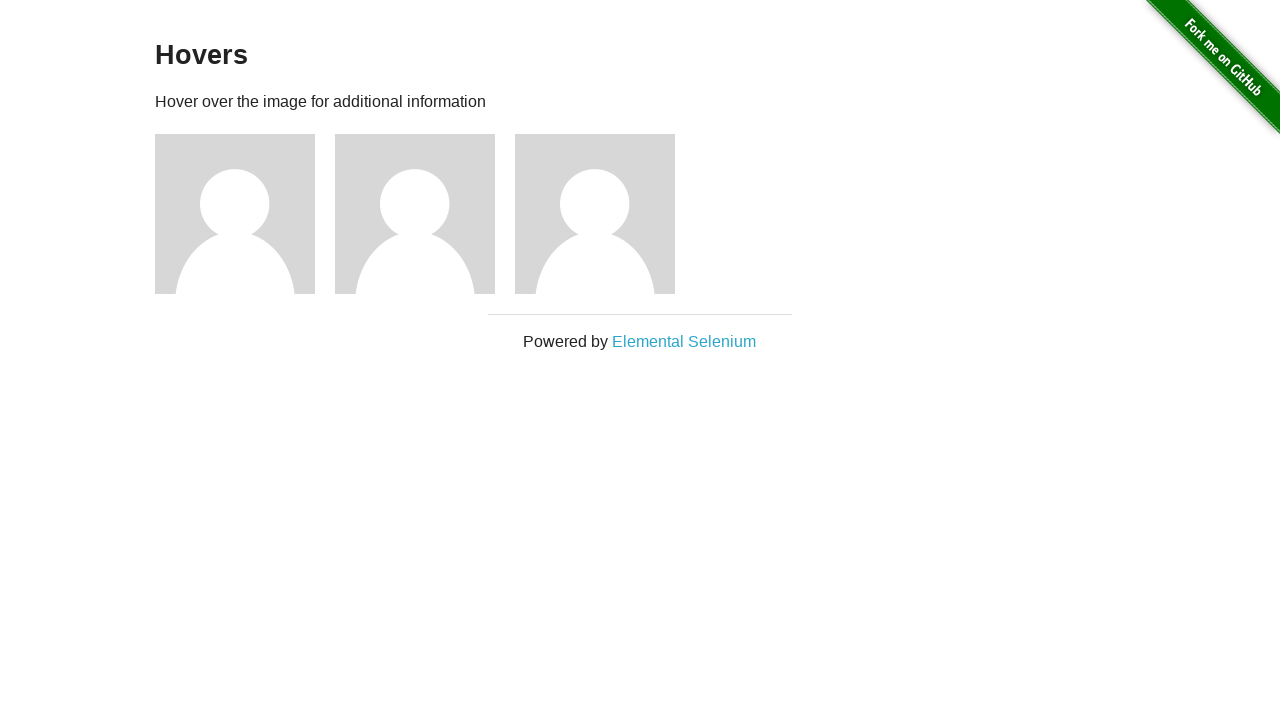

Hovers heading is now visible
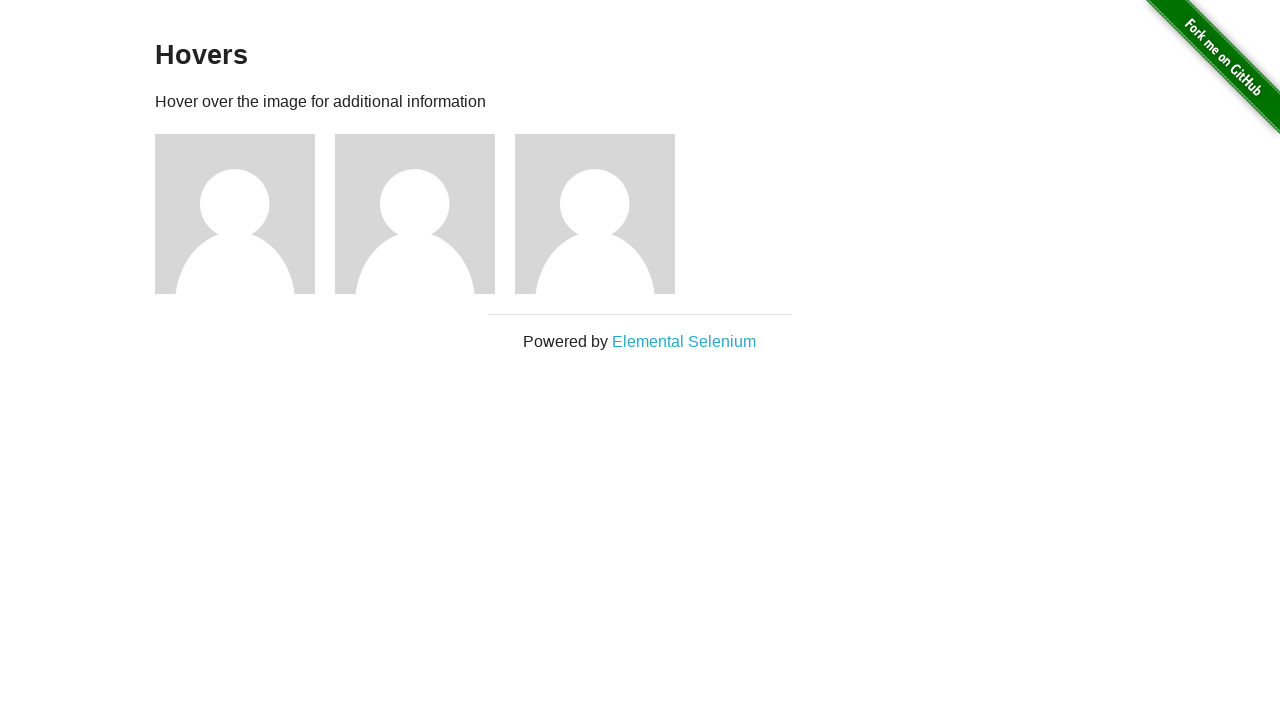

Hovered over the second user avatar at (415, 214) on (//*[@alt='User Avatar'])[2]
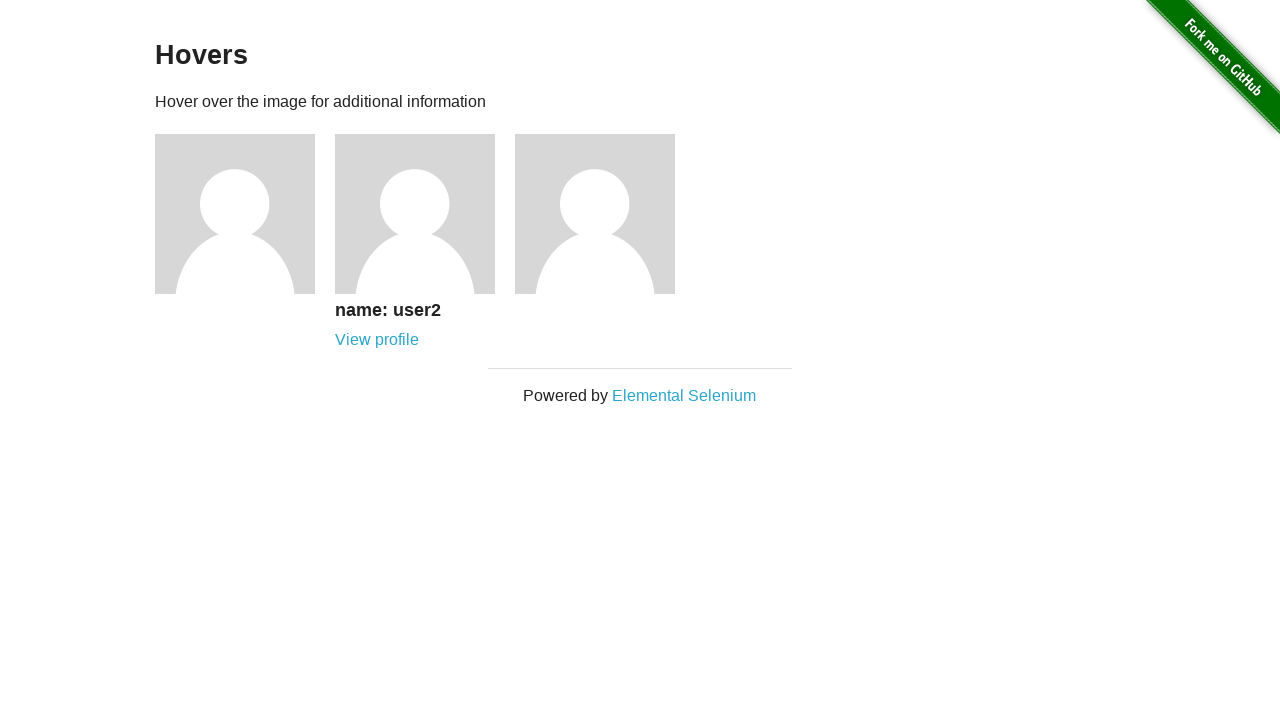

Hidden text 'name: user2' is now visible
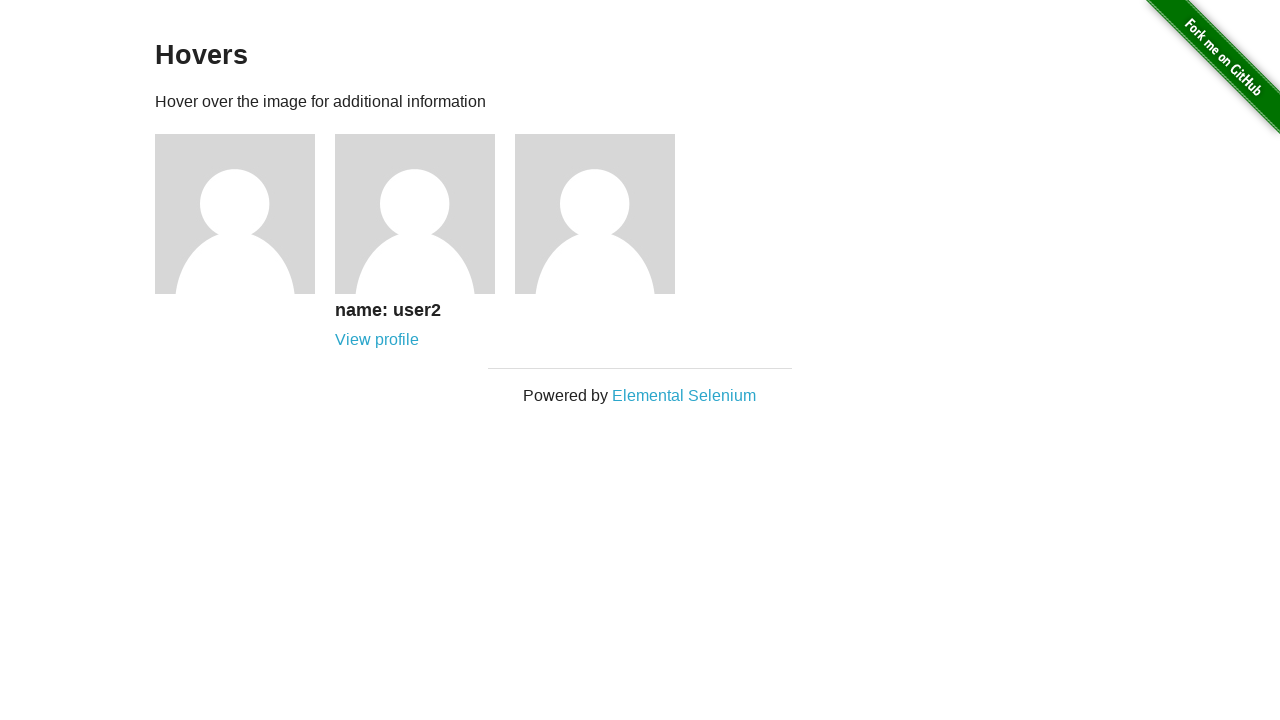

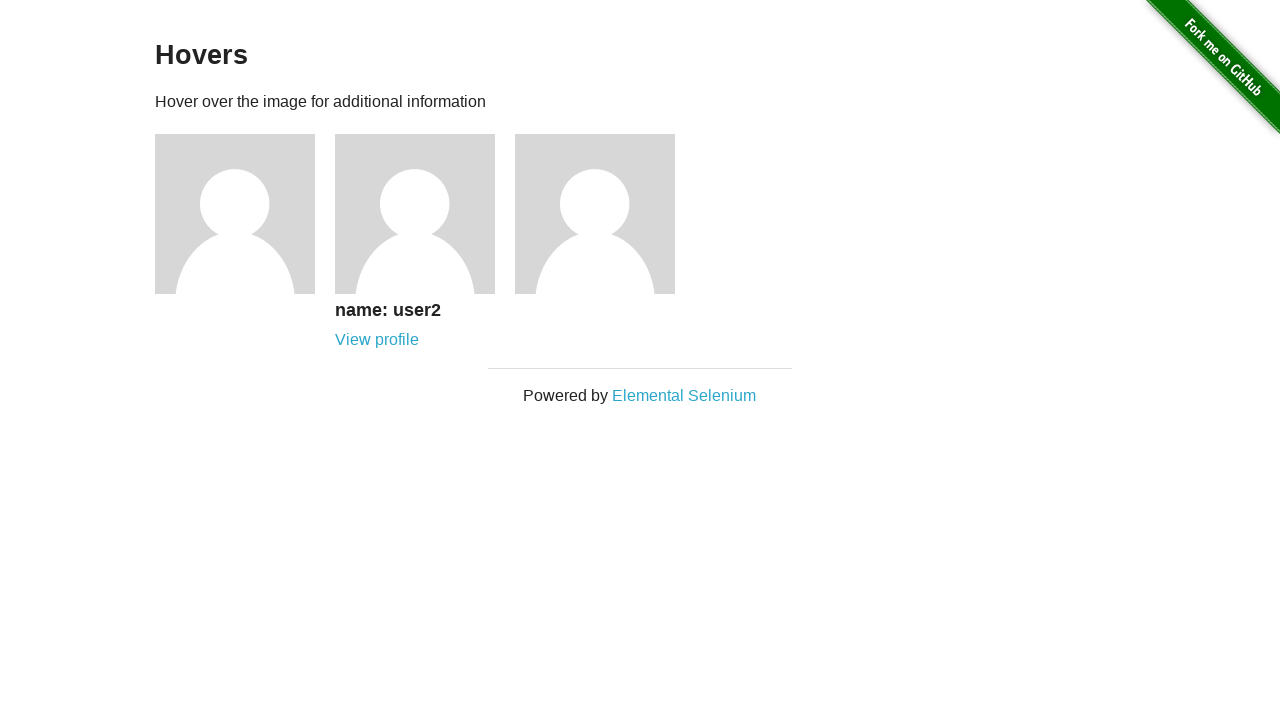